Tests alert popup handling by triggering different types of alerts and accepting them

Starting URL: https://demoqa.com/alerts

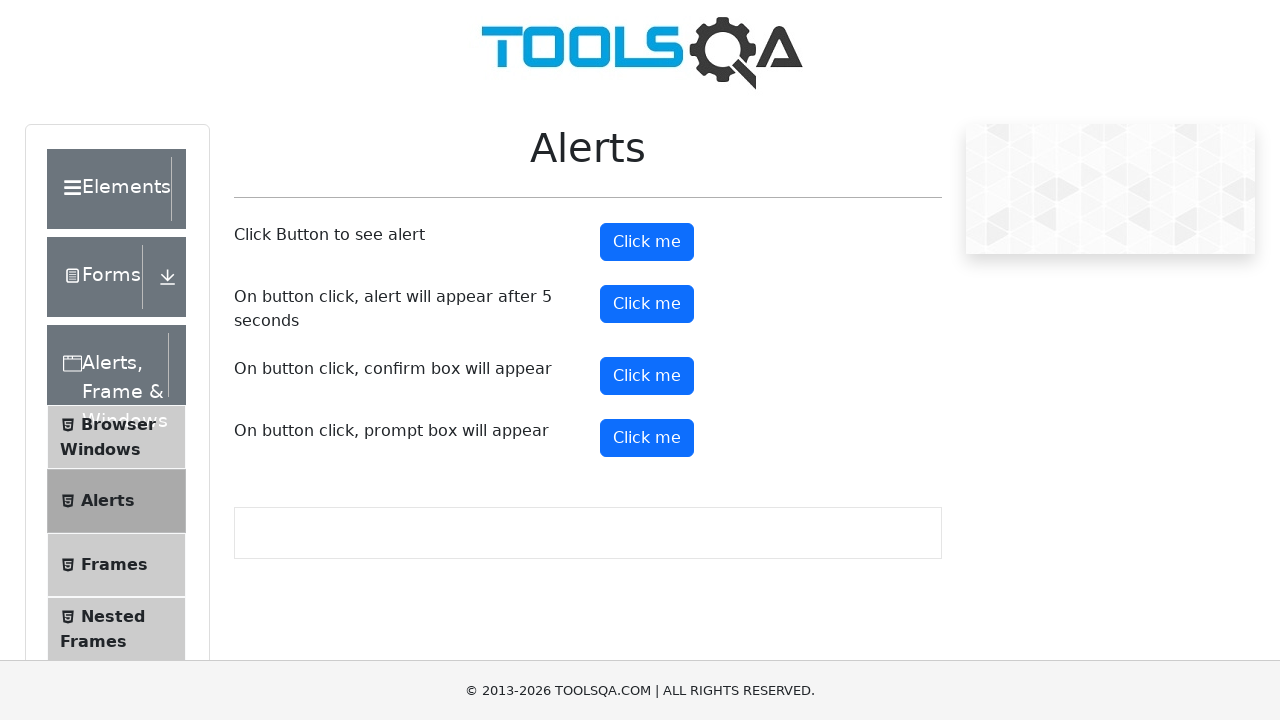

Clicked button to trigger first alert at (647, 242) on xpath=//button[@id='alertButton']
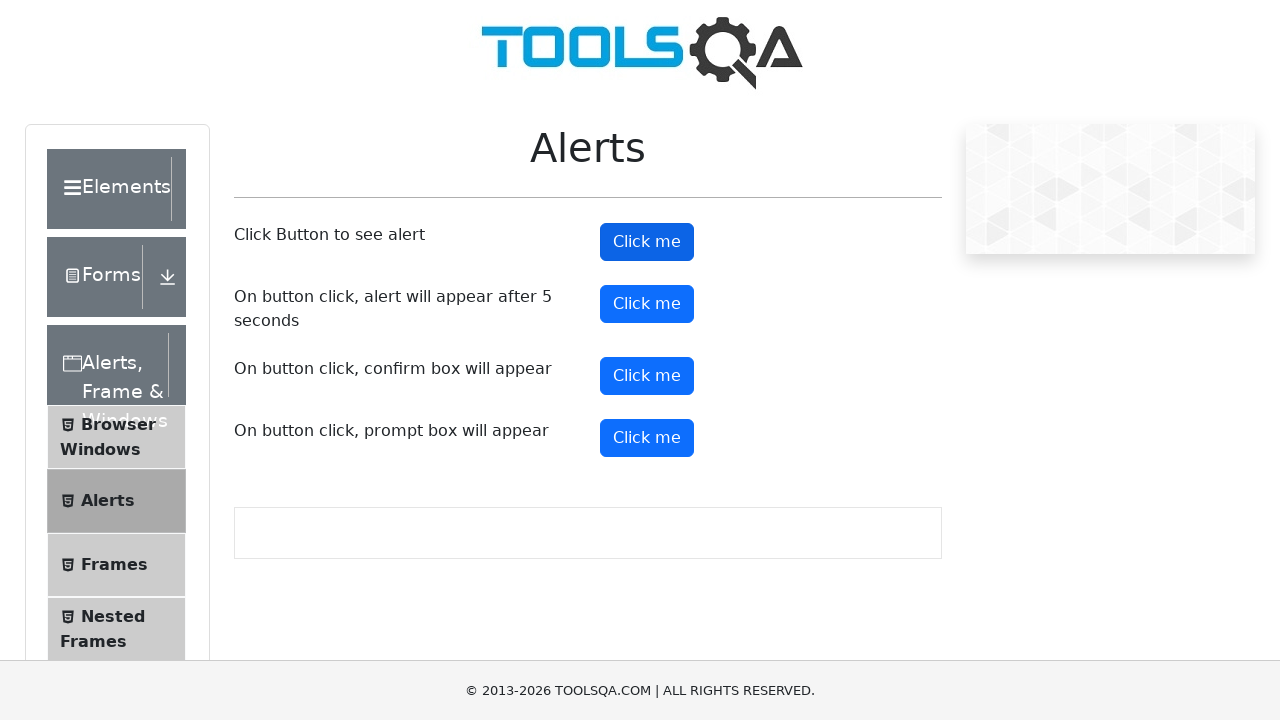

Set up dialog handler to accept alerts
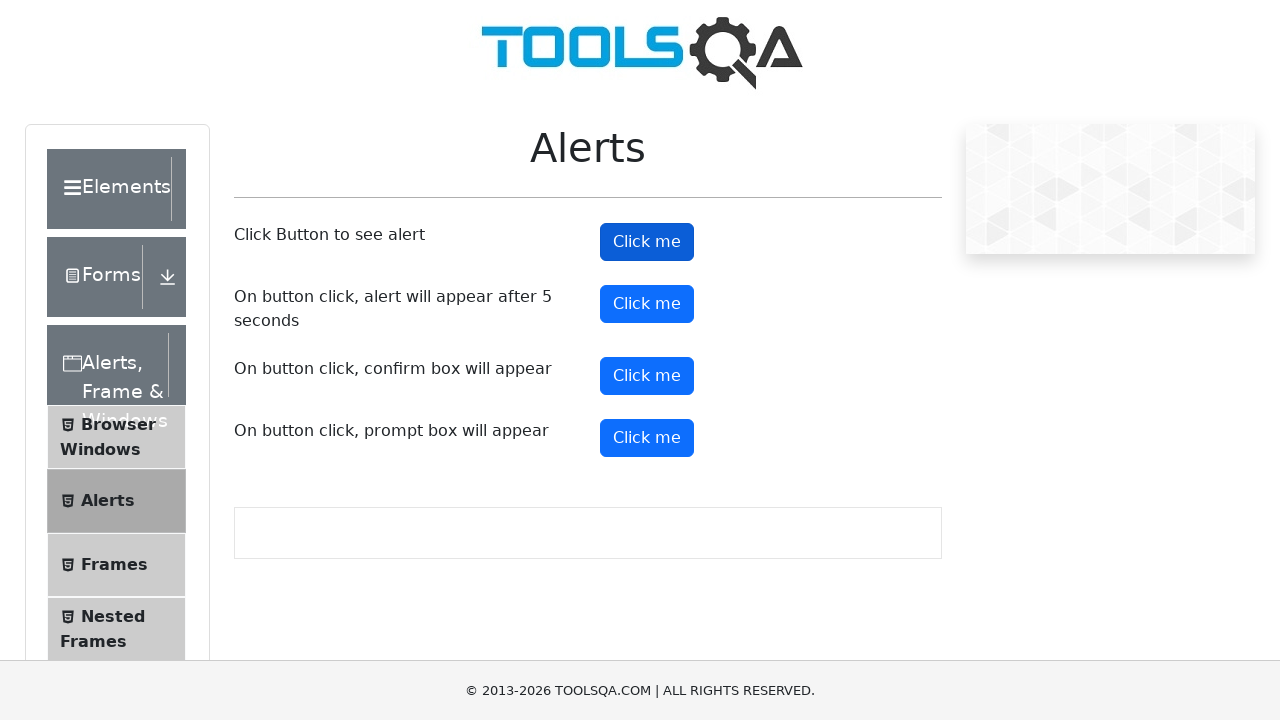

Clicked button to trigger timer-based alert at (647, 304) on xpath=//button[@id='timerAlertButton']
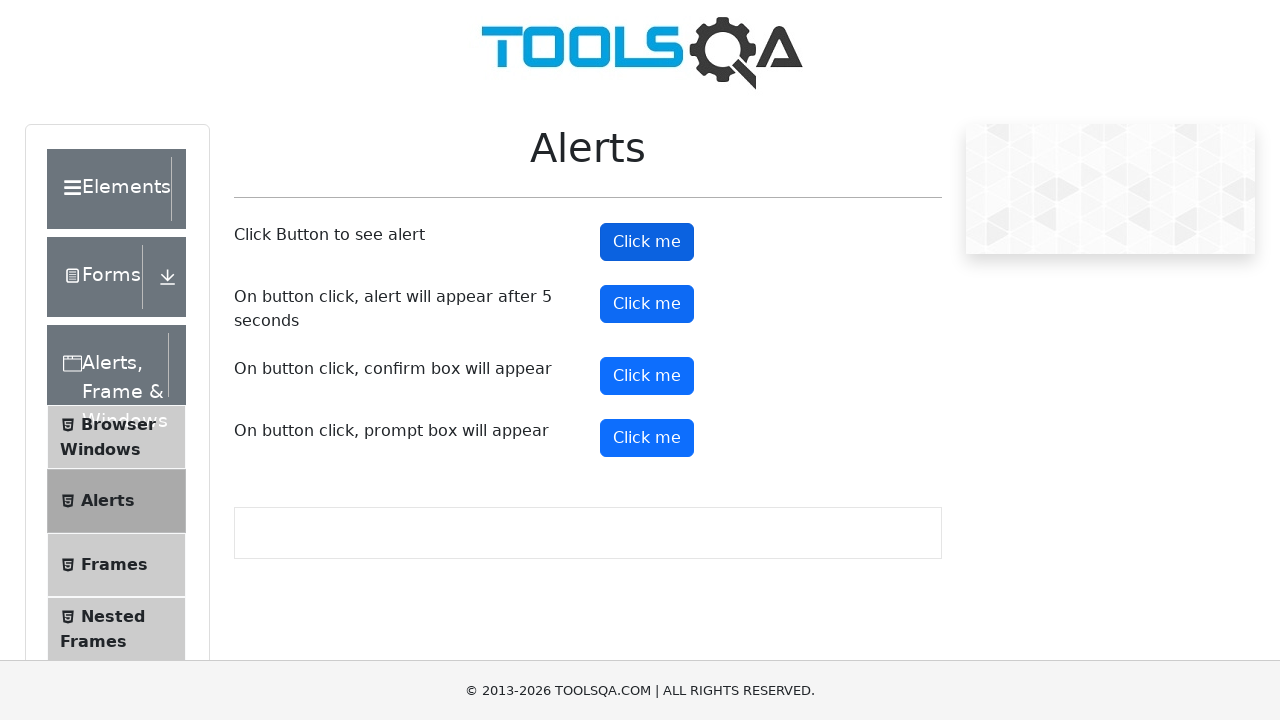

Waited 5 seconds for timer-based alert to appear
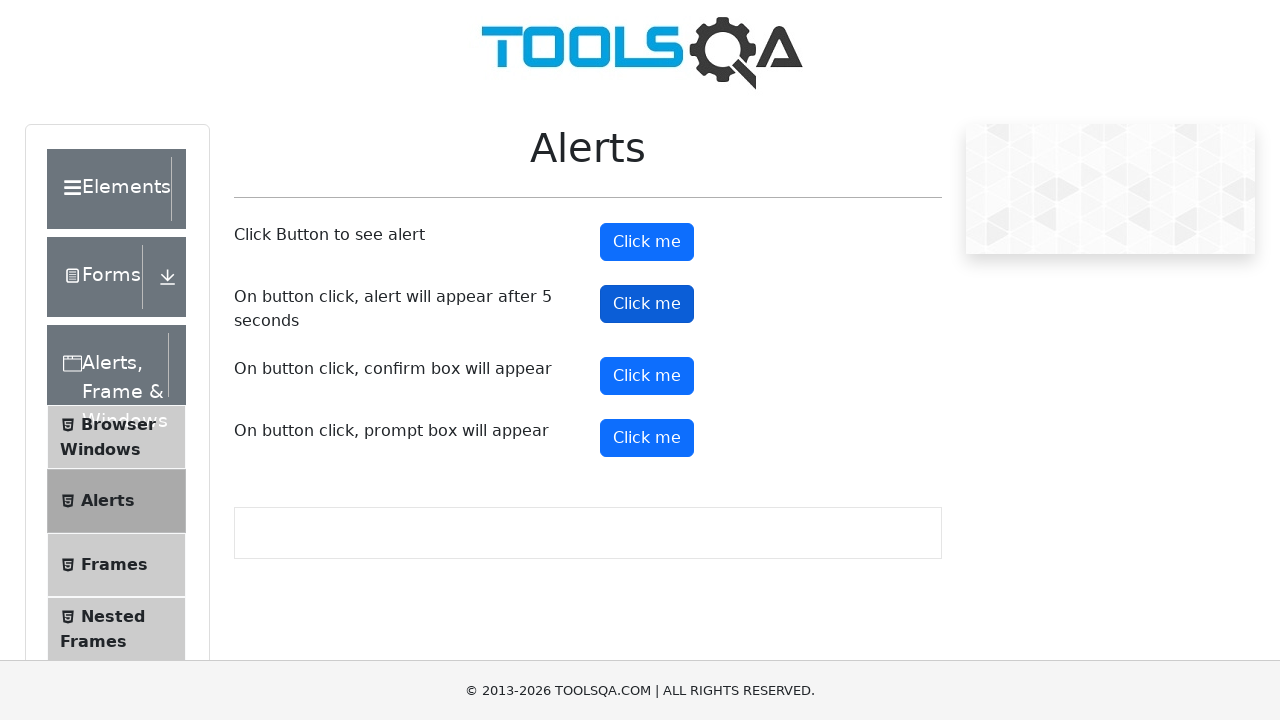

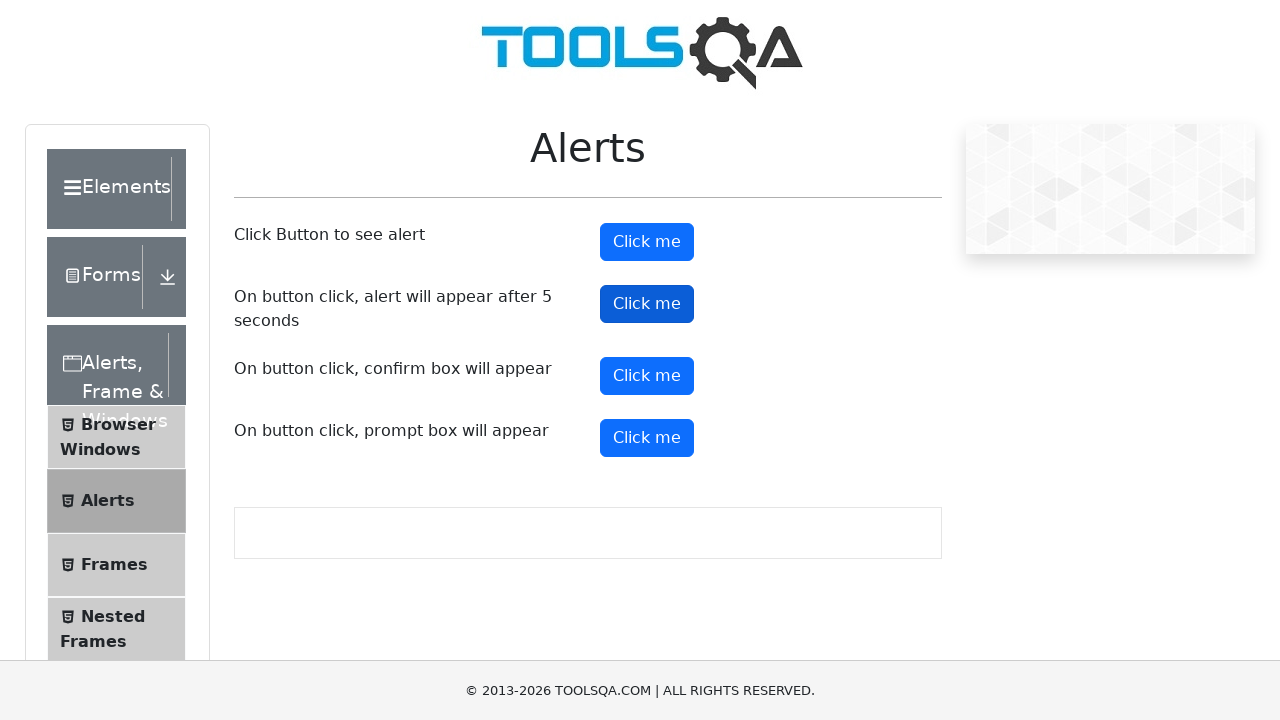